Navigates to Coinglass liquidation heatmap page, optionally selects a cryptocurrency symbol, and captures the heatmap visualization after waiting for it to load.

Starting URL: https://www.coinglass.com/pro/futures/LiquidationHeatMap

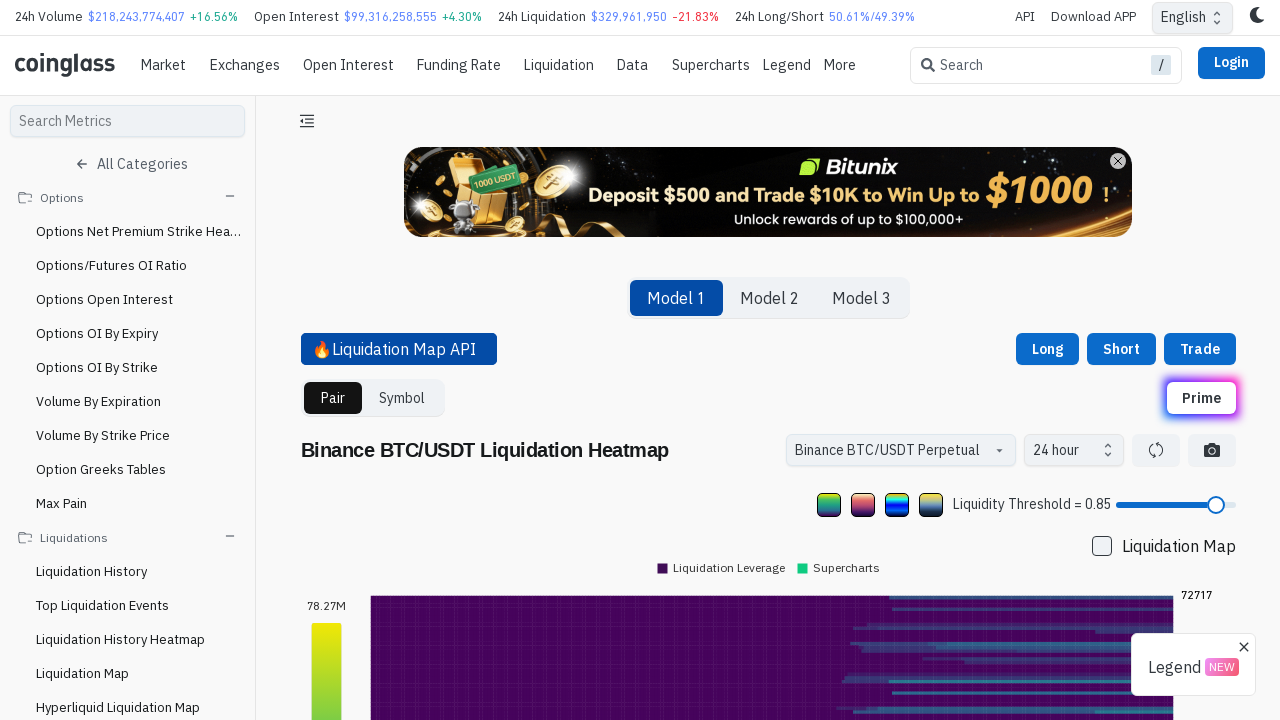

Added custom styles to disable animations and optimize rendering
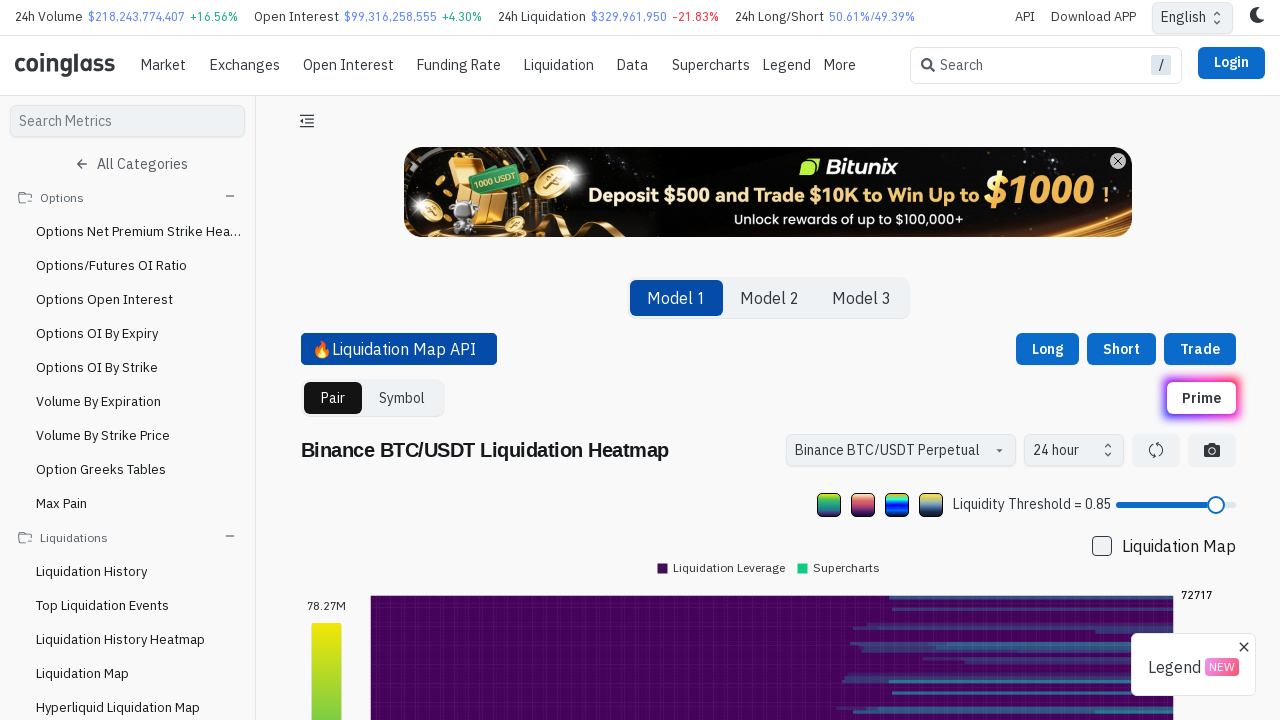

Waited 5 seconds for initial page load
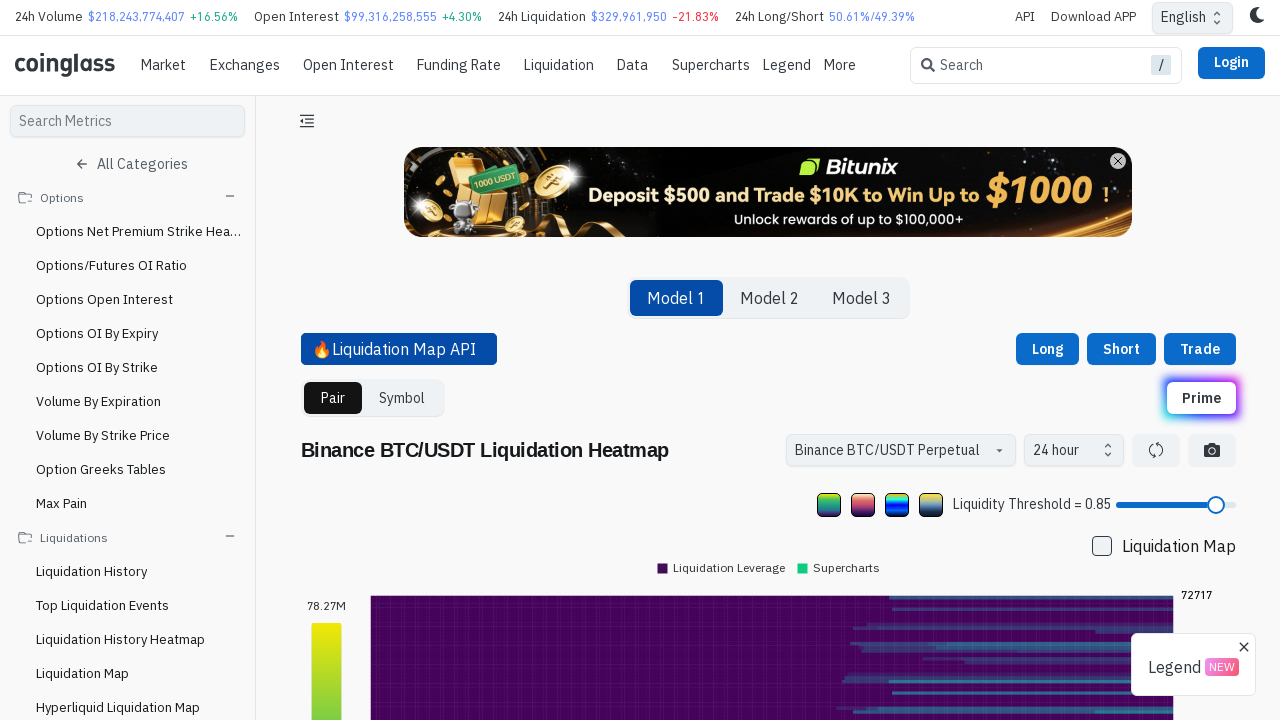

Clicked Symbol tab button at (402, 398) on xpath=//button[@role='tab' and contains(text(), 'Symbol')]
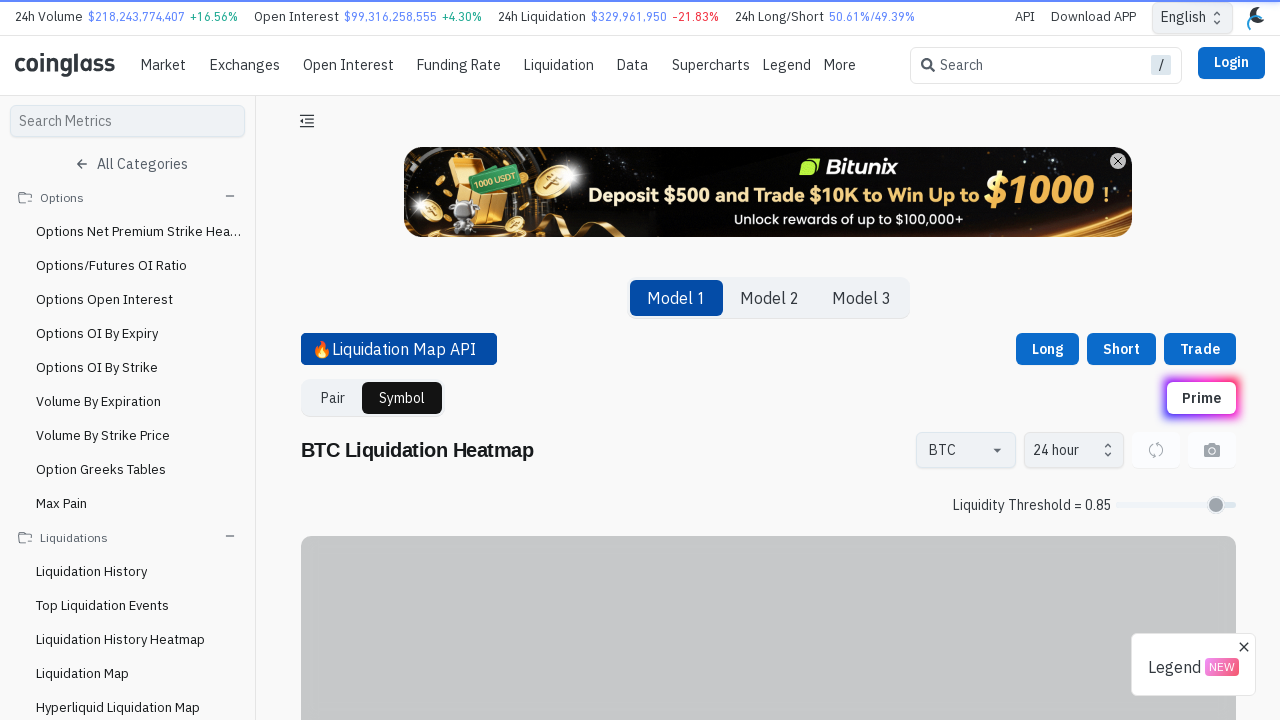

Waited 2 seconds for Symbol tab to load
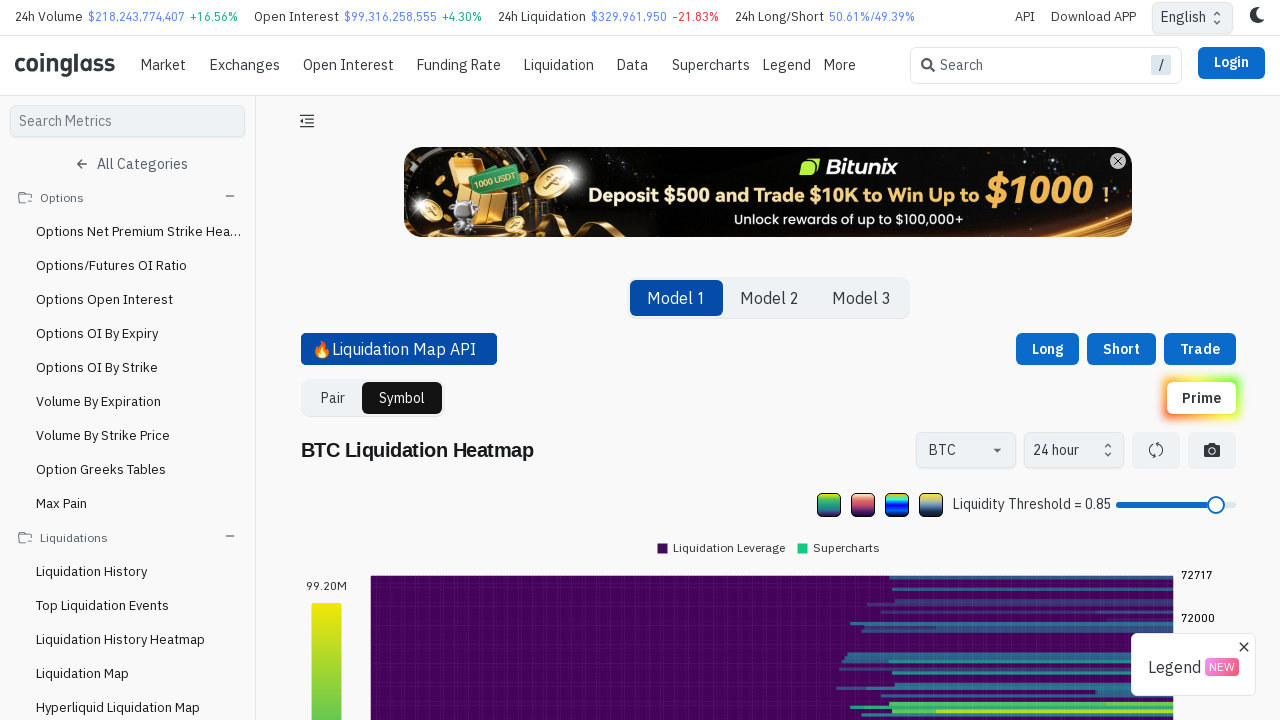

Filled cryptocurrency symbol field with 'ETH' on input.MuiAutocomplete-input
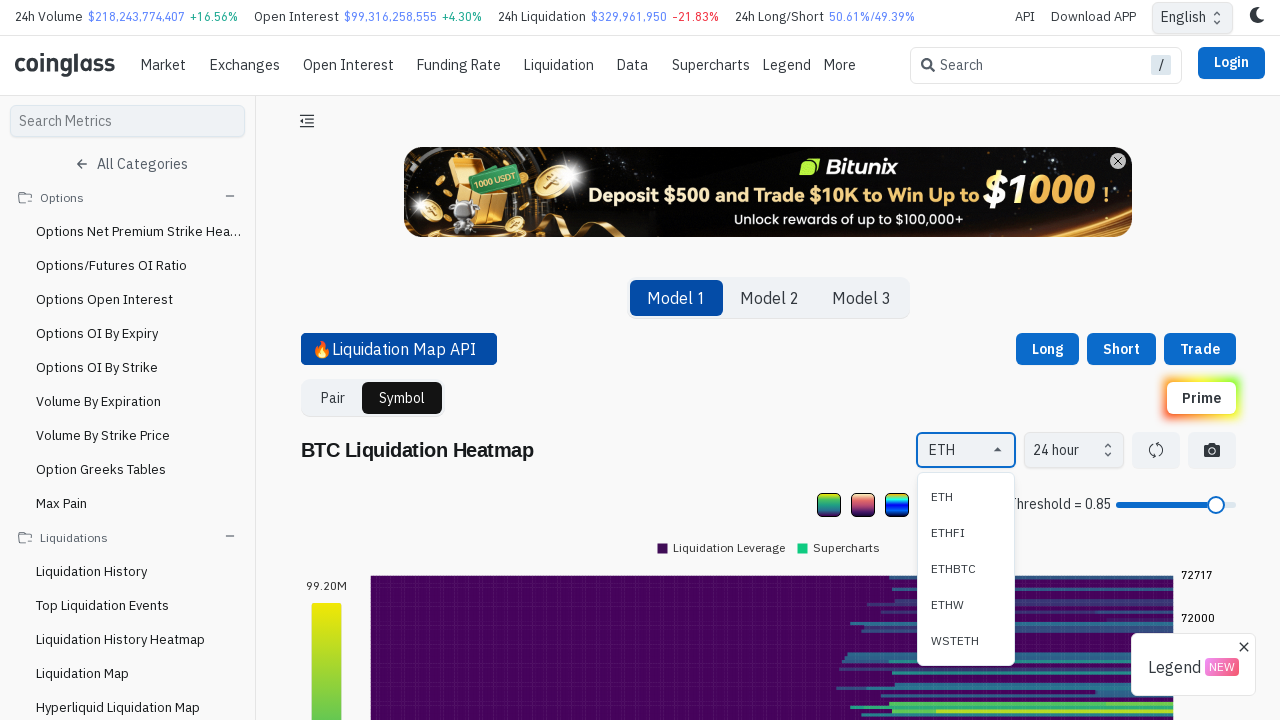

Waited 2 seconds for autocomplete suggestions to appear
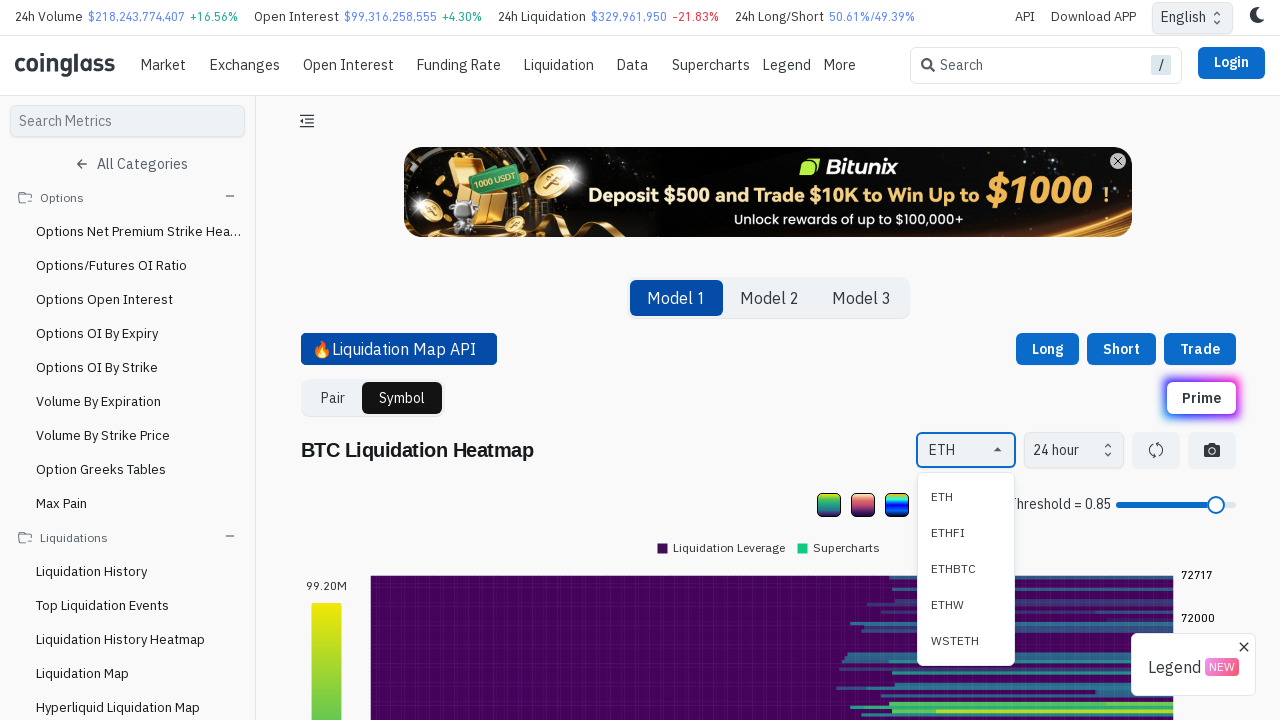

Selected 'ETH' from dropdown options at (966, 497) on //li[@role='option' and text()='ETH']
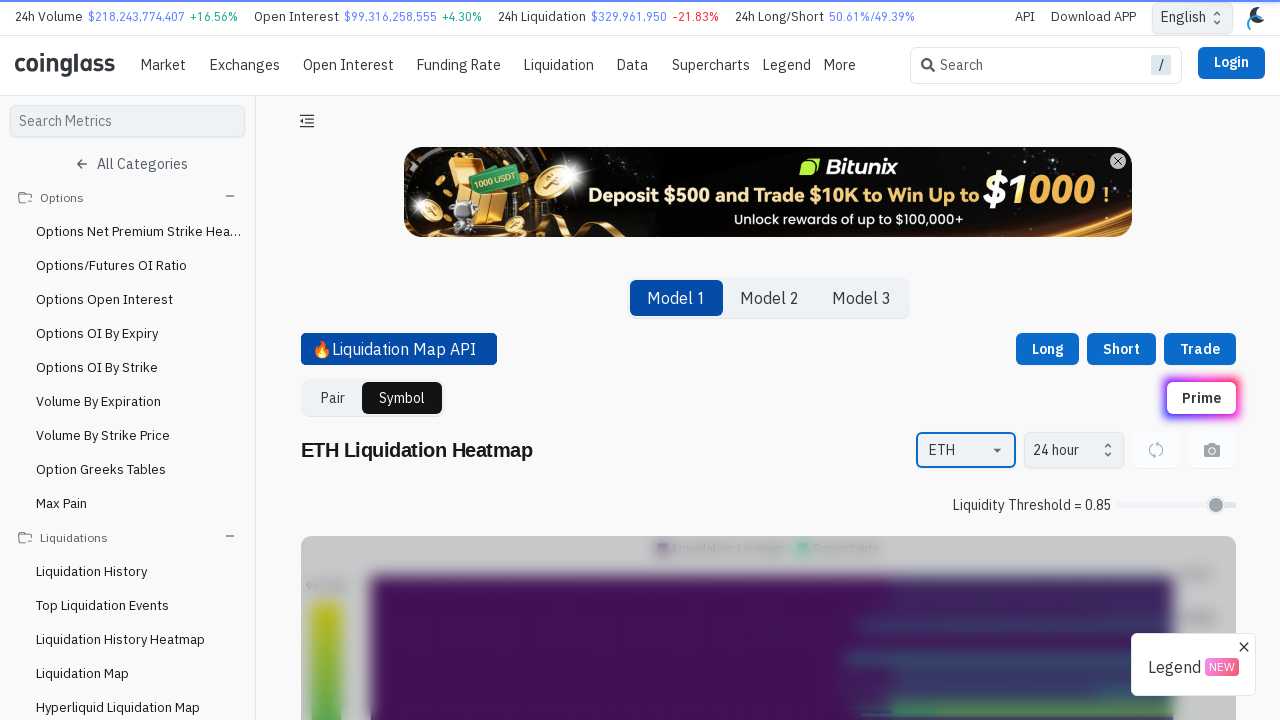

Waited 15 seconds for heatmap to update with 'ETH' data
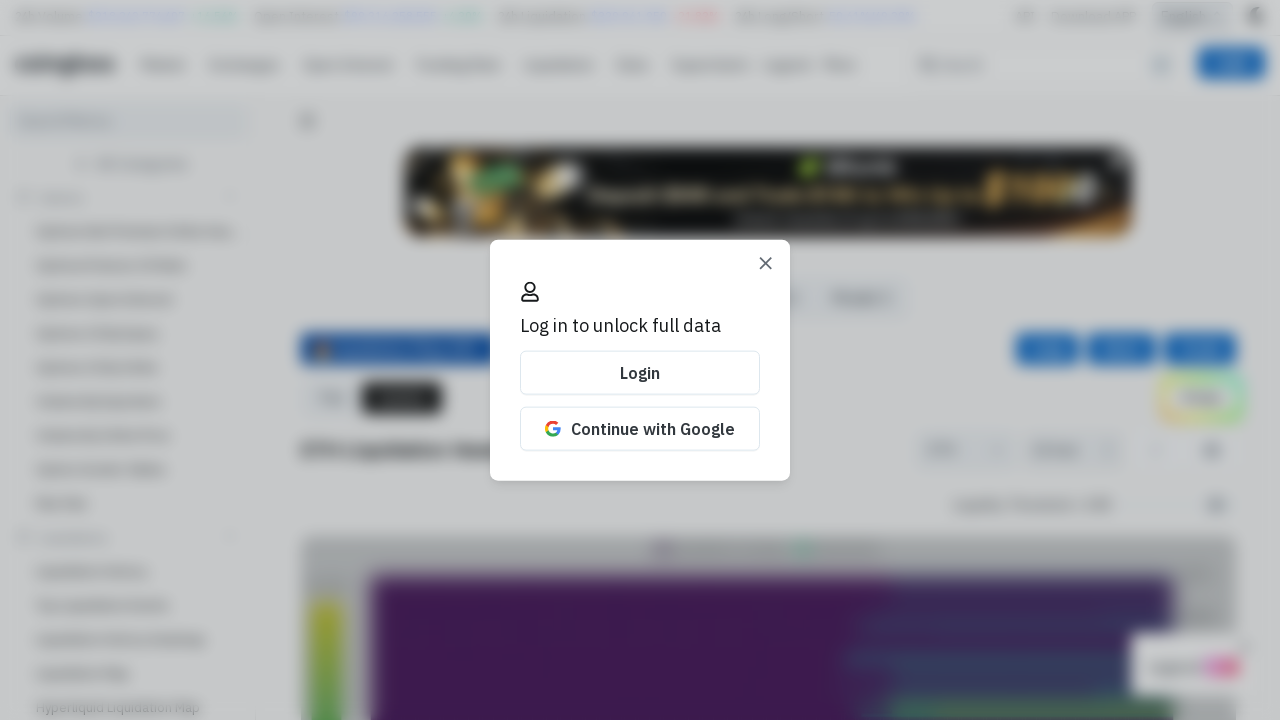

Time period selection failed with exception: Page.click: Timeout 60000ms exceeded.
Call log:
  - waiting for locator("div.MuiSelect-root button.MuiSelect-button")
  -     - locator resolved to 2 elements. Proceeding with the first one: <button tabindex="0" type="button" role="combobox" aria-expanded="false" aria-controls=":R9ql37am:" class="MuiSelect-button cg-style-1qmzz5g">English</button>
  -   - attempting click action
  -     2 × waiting for element to be visible, enabled and stable
  -       - element is visible, enabled and stable
  -       - scrolling into view if needed
  -       - done scrolling
  -       - <div open="" aria-hidden="true" class="MuiModal-backdrop cg-style-qyj52z"></div> from <div role="presentation" class="MuiModal-root cg-style-17vhhko">…</div> subtree intercepts pointer events
  -     - retrying click action
  -     - waiting 20ms
  -     2 × waiting for element to be visible, enabled and stable
  -       - element is visible, enabled and stable
  -       - scrolling into view if needed
  -       - done scrolling
  -       - <div open="" aria-hidden="true" class="MuiModal-backdrop cg-style-qyj52z"></div> from <div role="presentation" class="MuiModal-root cg-style-17vhhko">…</div> subtree intercepts pointer events
  -     - retrying click action
  -       - waiting 100ms
  -     97 × waiting for element to be visible, enabled and stable
  -        - element is visible, enabled and stable
  -        - scrolling into view if needed
  -        - done scrolling
  -        - <div open="" aria-hidden="true" class="MuiModal-backdrop cg-style-qyj52z"></div> from <div role="presentation" class="MuiModal-root cg-style-17vhhko">…</div> subtree intercepts pointer events
  -      - retrying click action
  -        - waiting 500ms
  -     - waiting for element to be visible, enabled and stable
  -     - element is visible, enabled and stable
  -     - scrolling into view if needed
  -     - done scrolling
, continuing anyway at (1184, 18) on div.MuiSelect-root button.MuiSelect-button
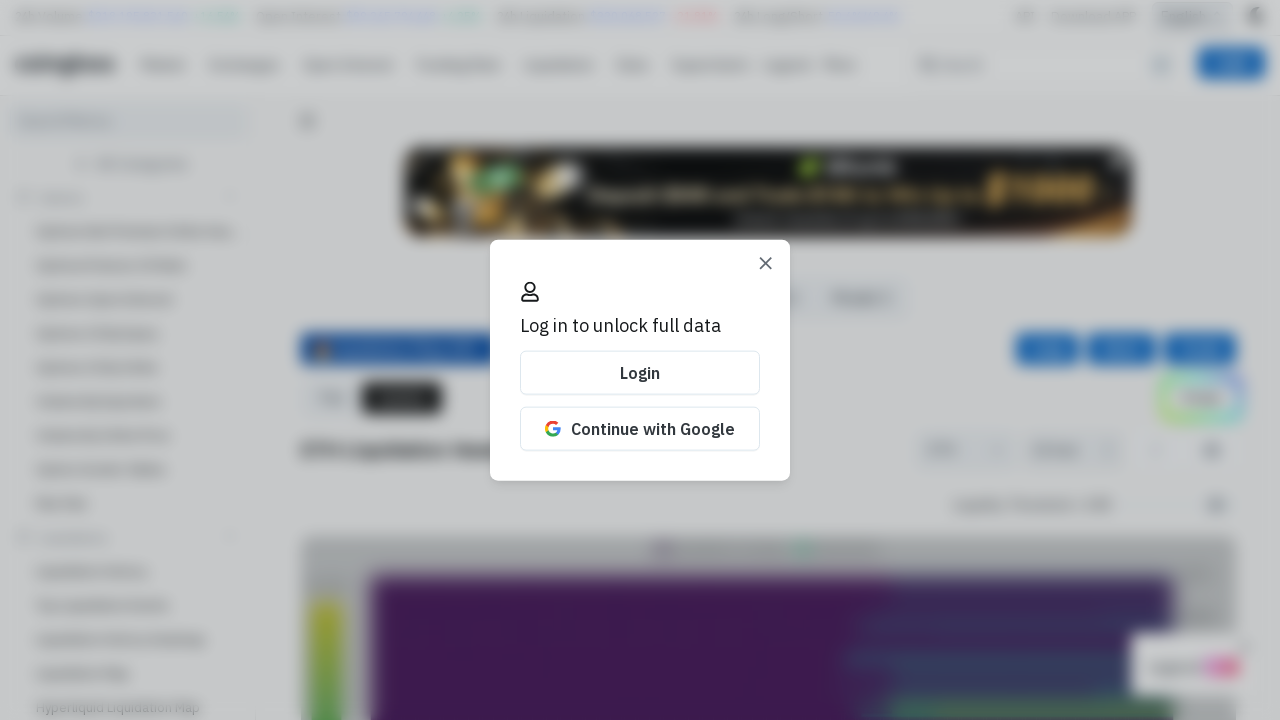

Heatmap visualization element became visible
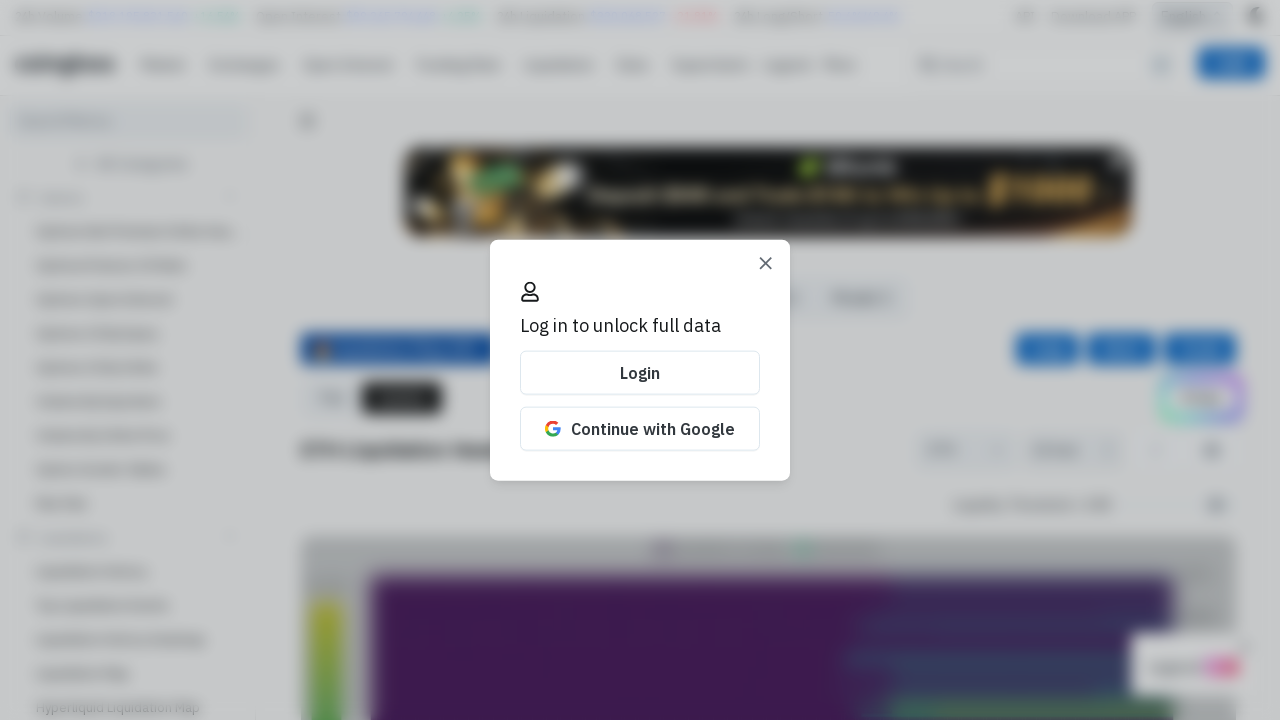

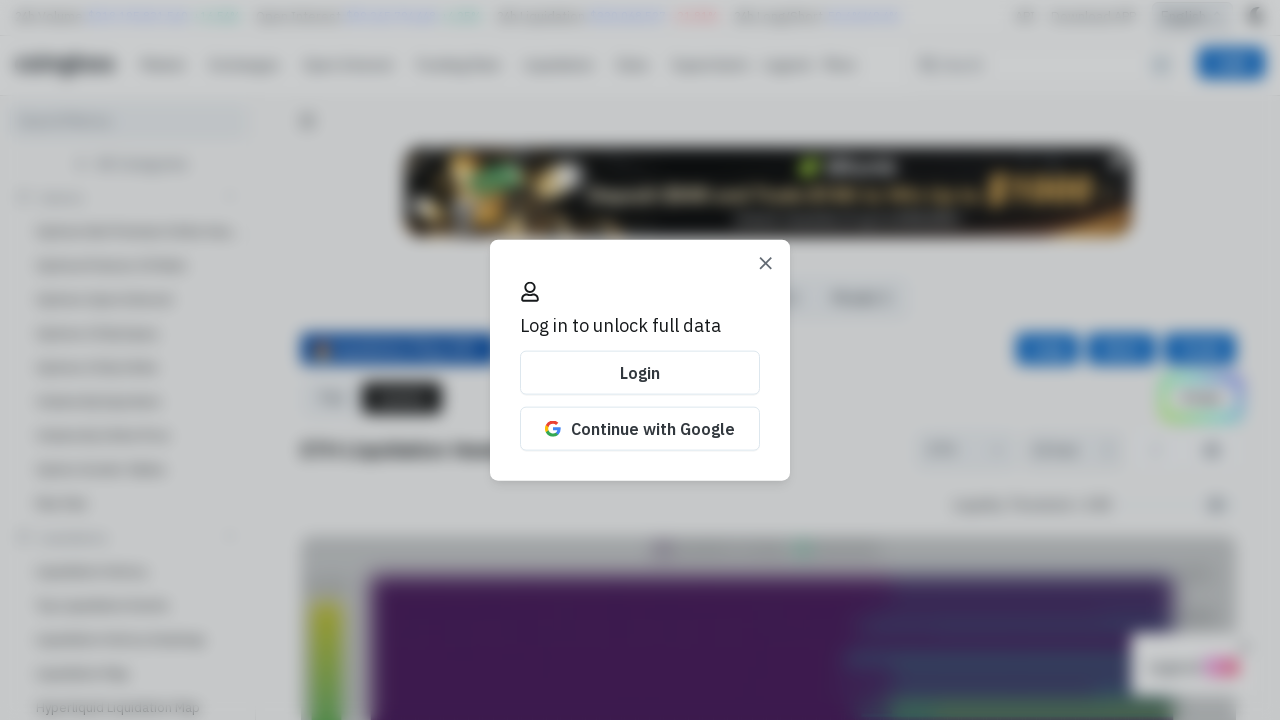